Tests visibility of table elements by navigating to a W3Schools HTML table example, switching to the iframe, and verifying multiple table rows are visible

Starting URL: https://www.w3schools.com/html/tryit.asp?filename=tryhtml_table_intro

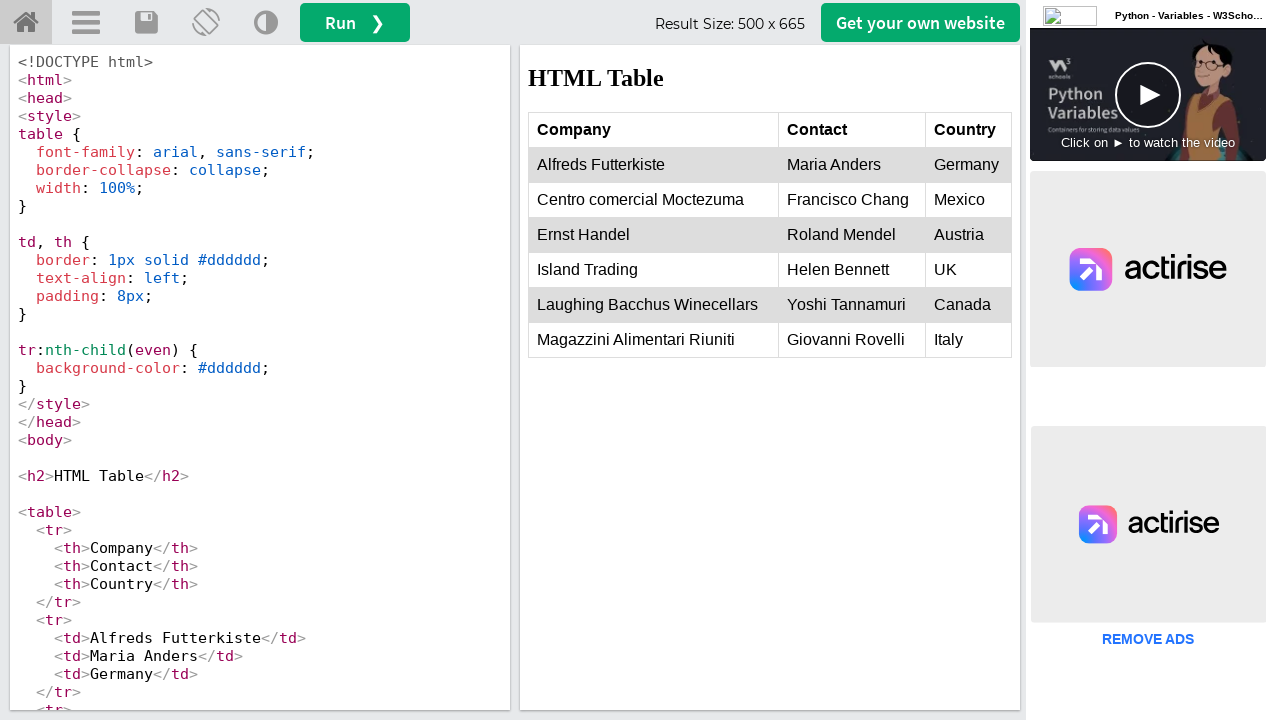

Navigated to W3Schools HTML table example page
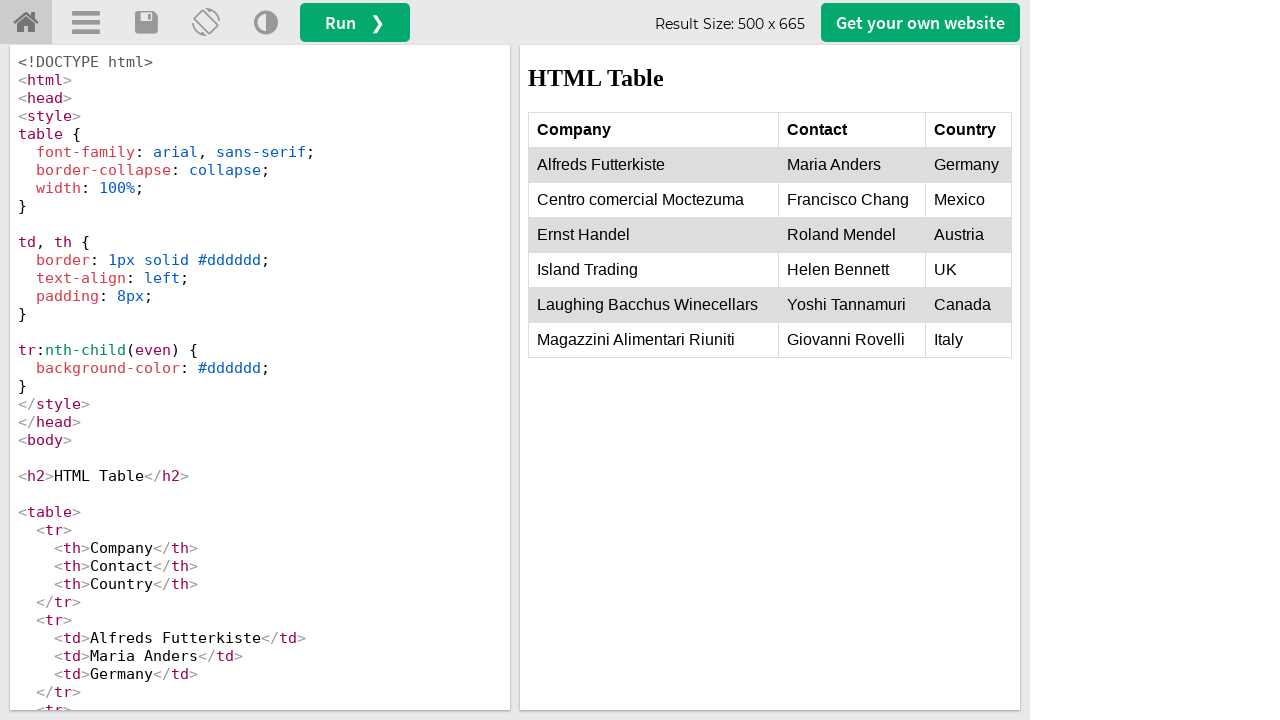

Located and switched to iframe with id 'iframeResult'
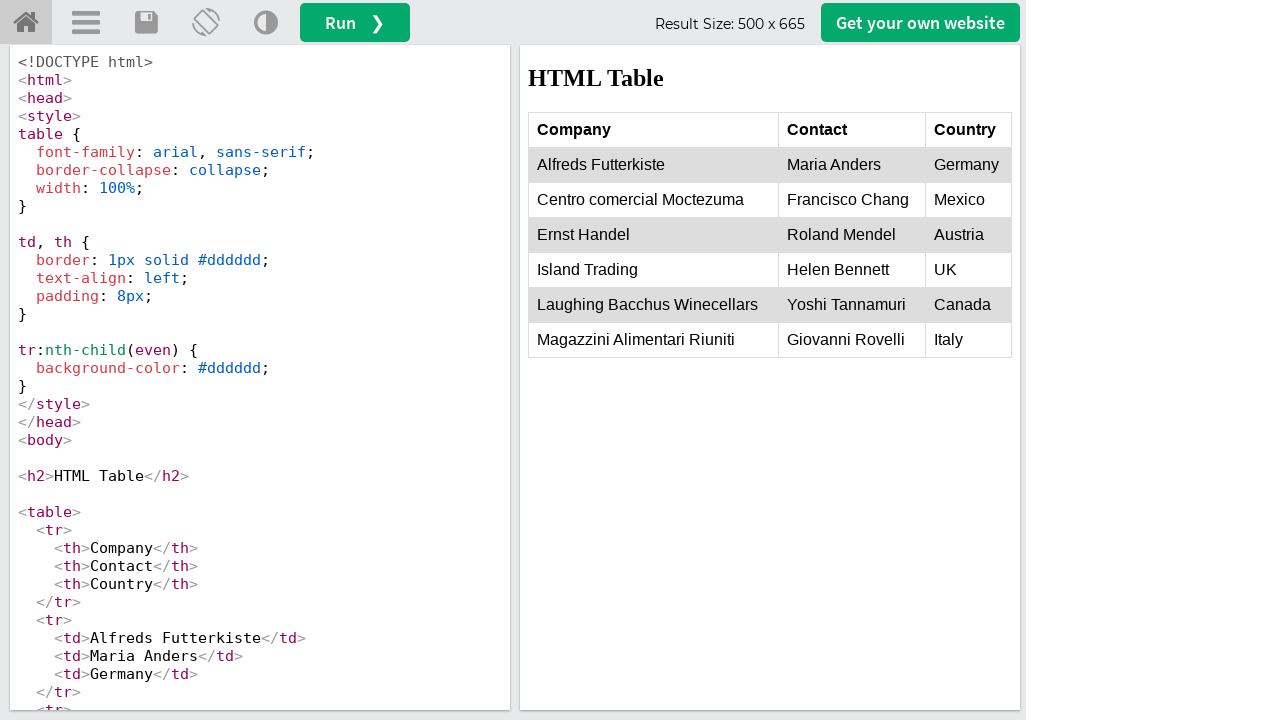

Located first table row element
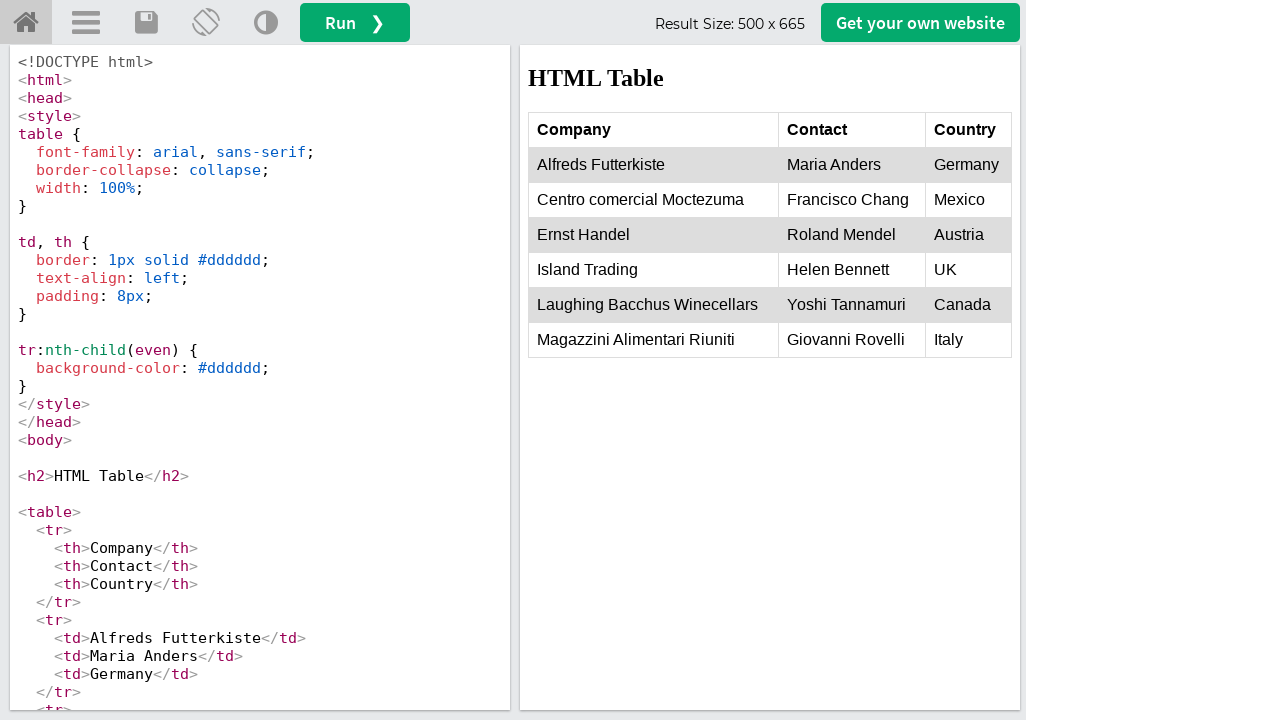

Located second table row element
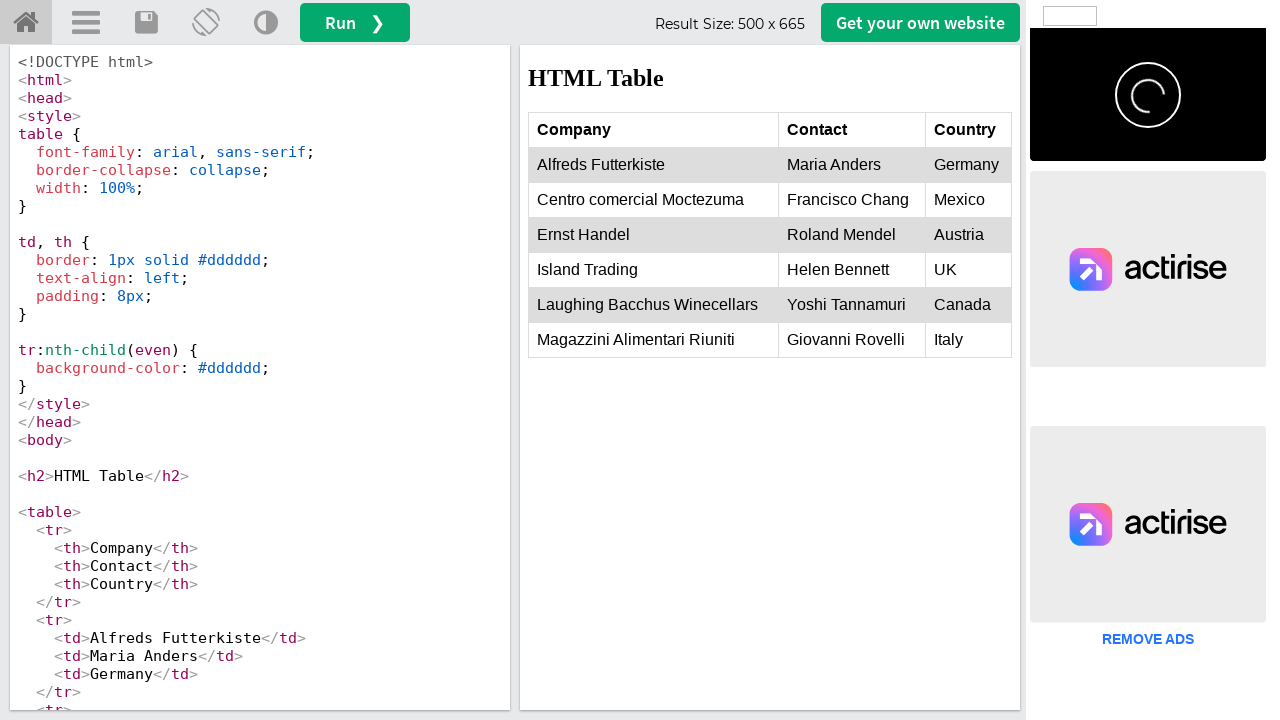

First table row is now visible
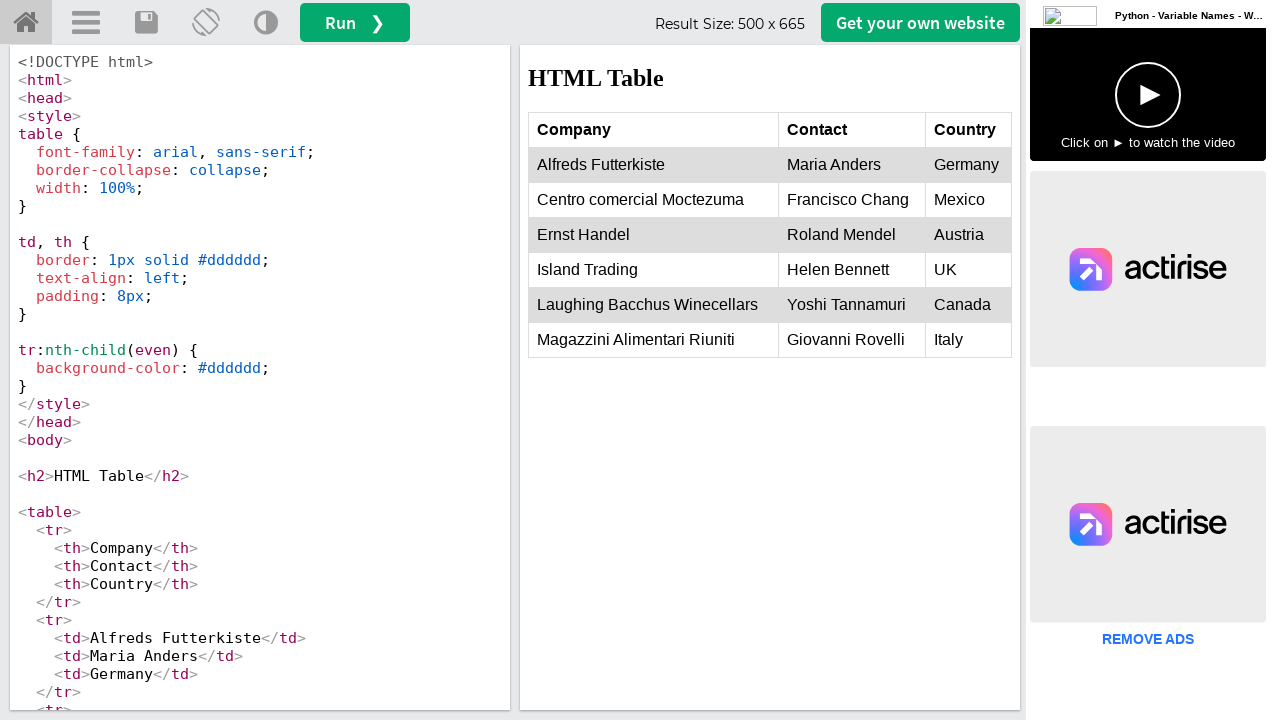

Second table row is now visible
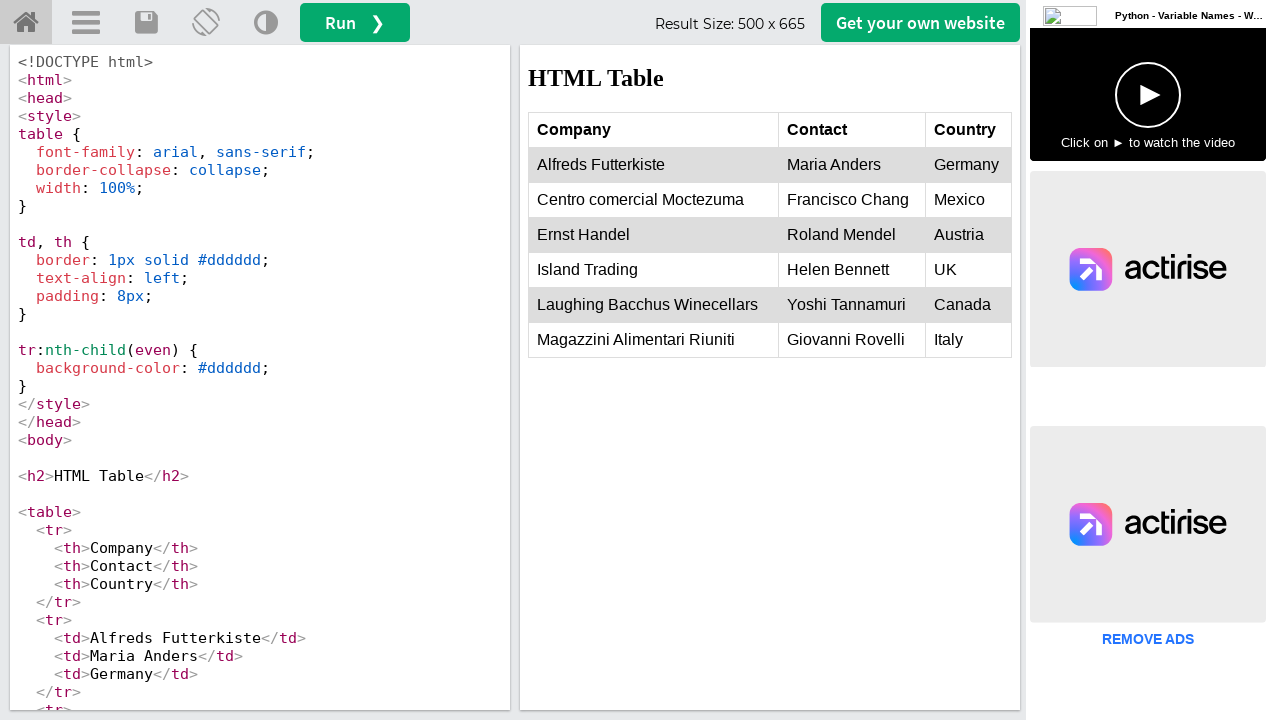

Located all table body rows
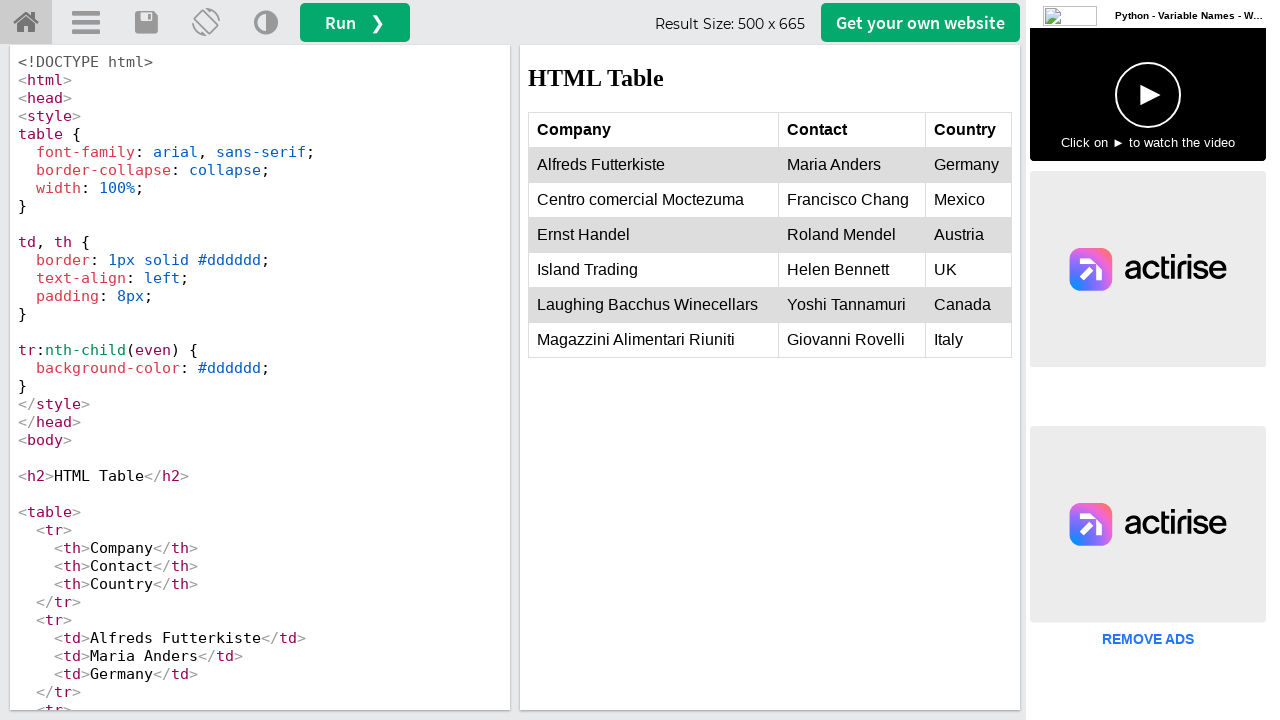

Assertion passed: table contains multiple rows
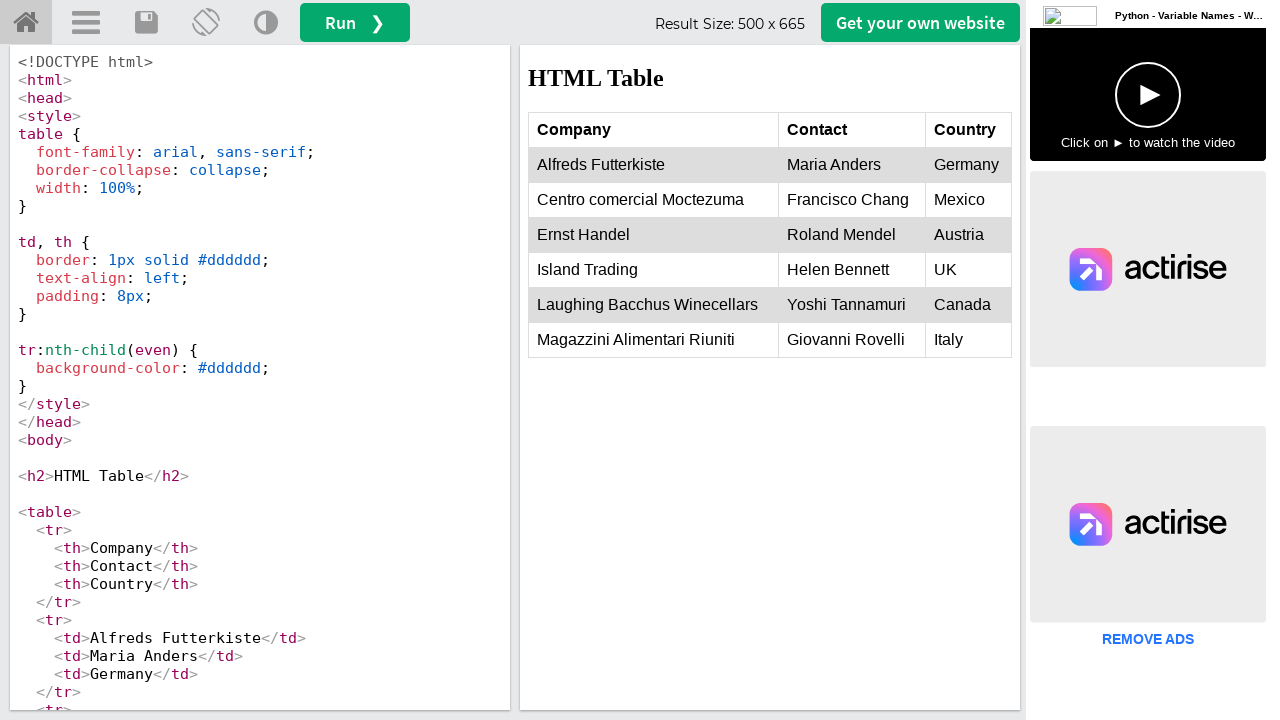

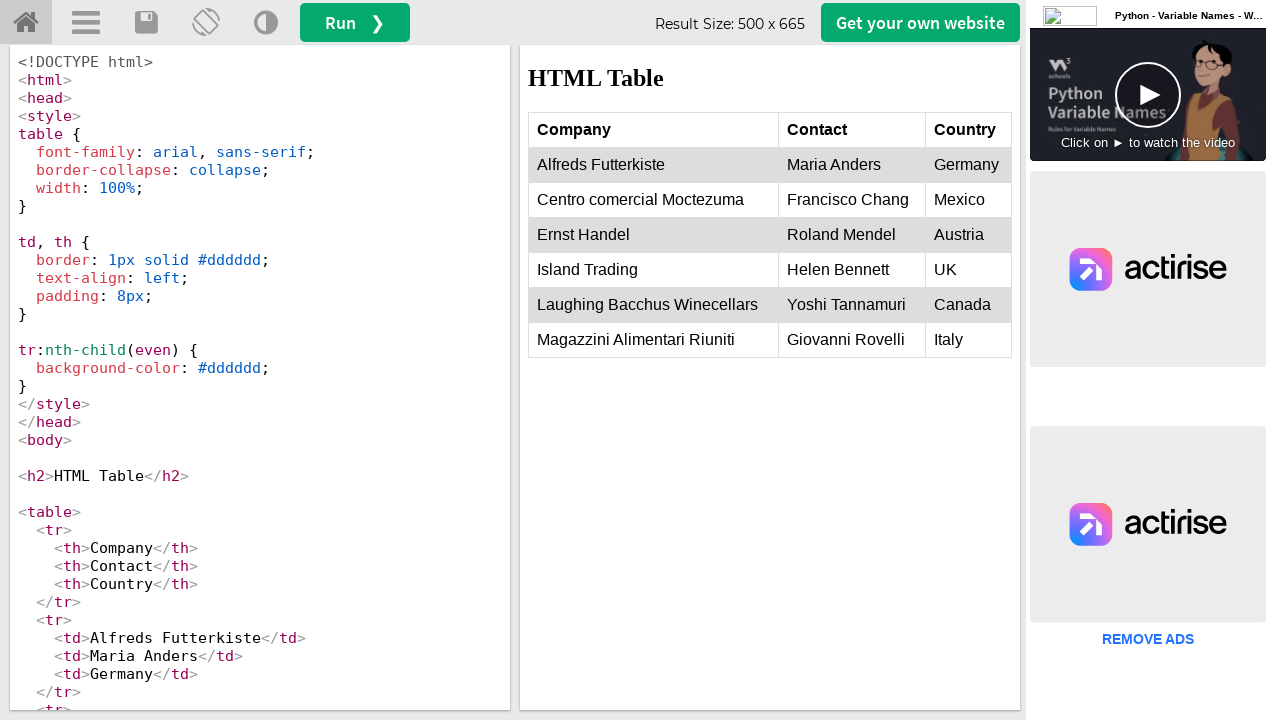